Tests click functionality by navigating to a QA practice website and clicking on the "Alerts" link in the navigation.

Starting URL: https://qa-automation-practice.netlify.app/

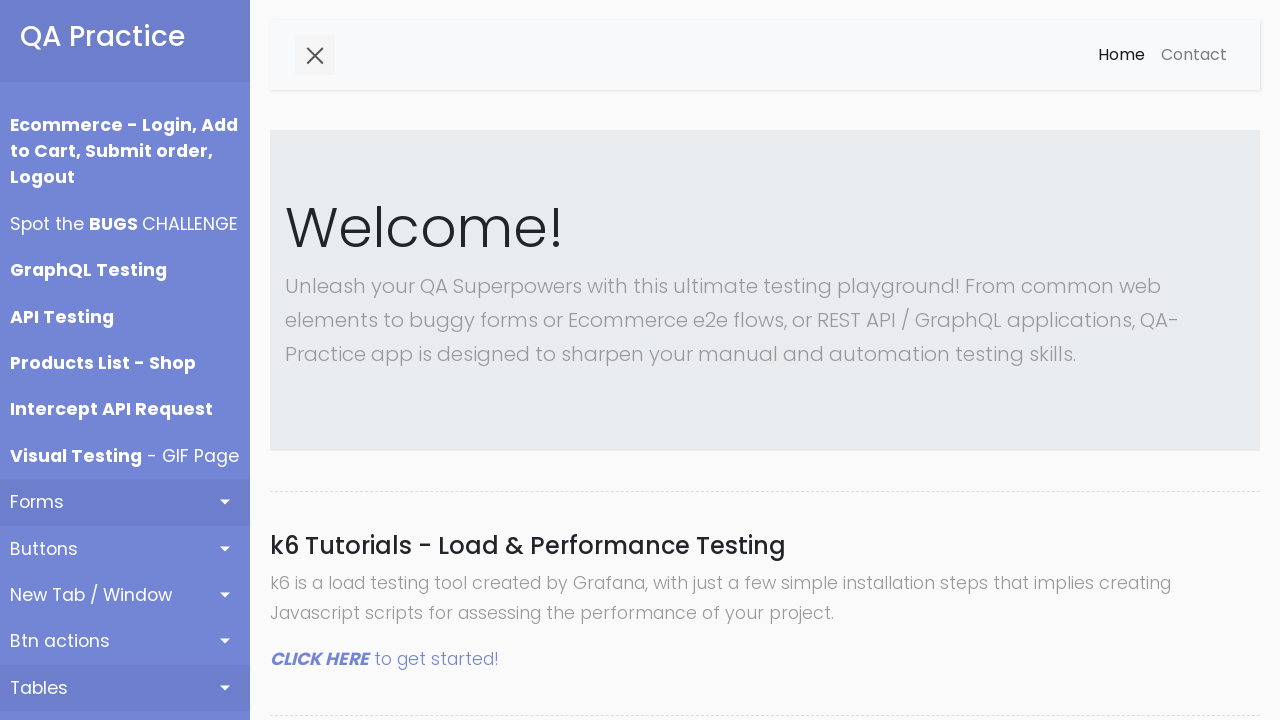

Clicked on the 'Alerts' link in the navigation at (125, 360) on xpath=//a[text()='Alerts']
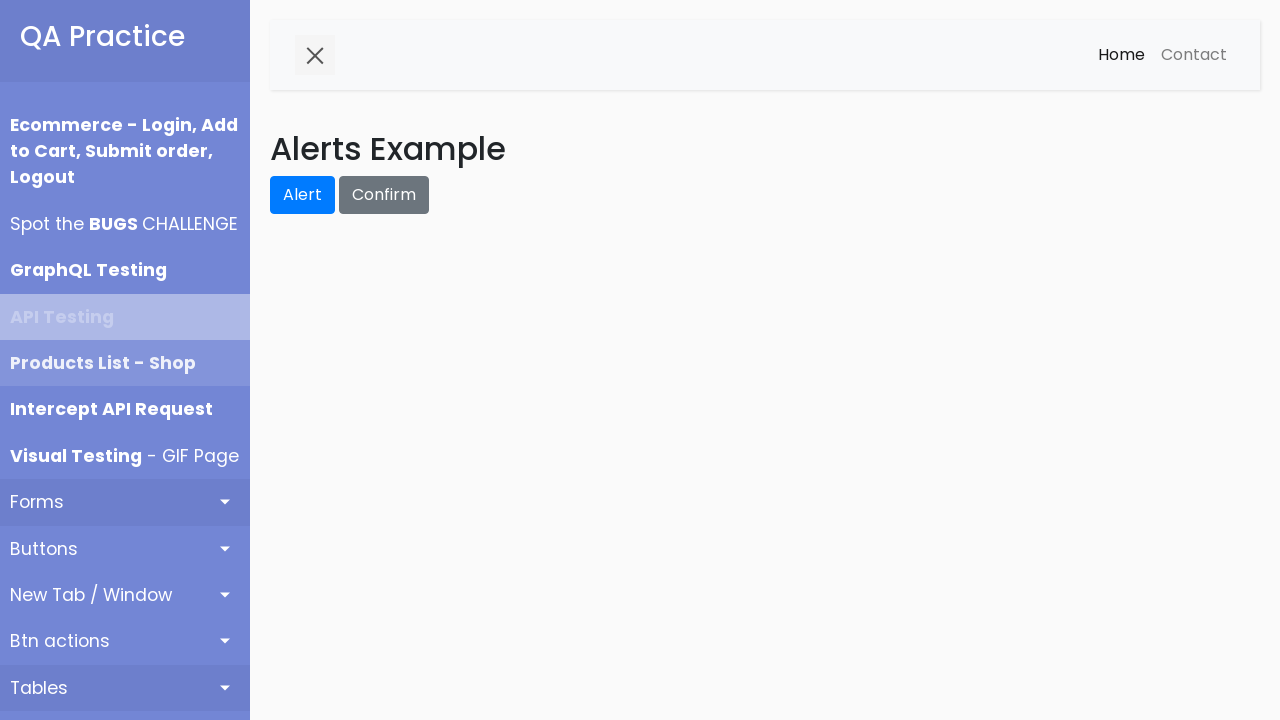

Navigation to Alerts page completed and network became idle
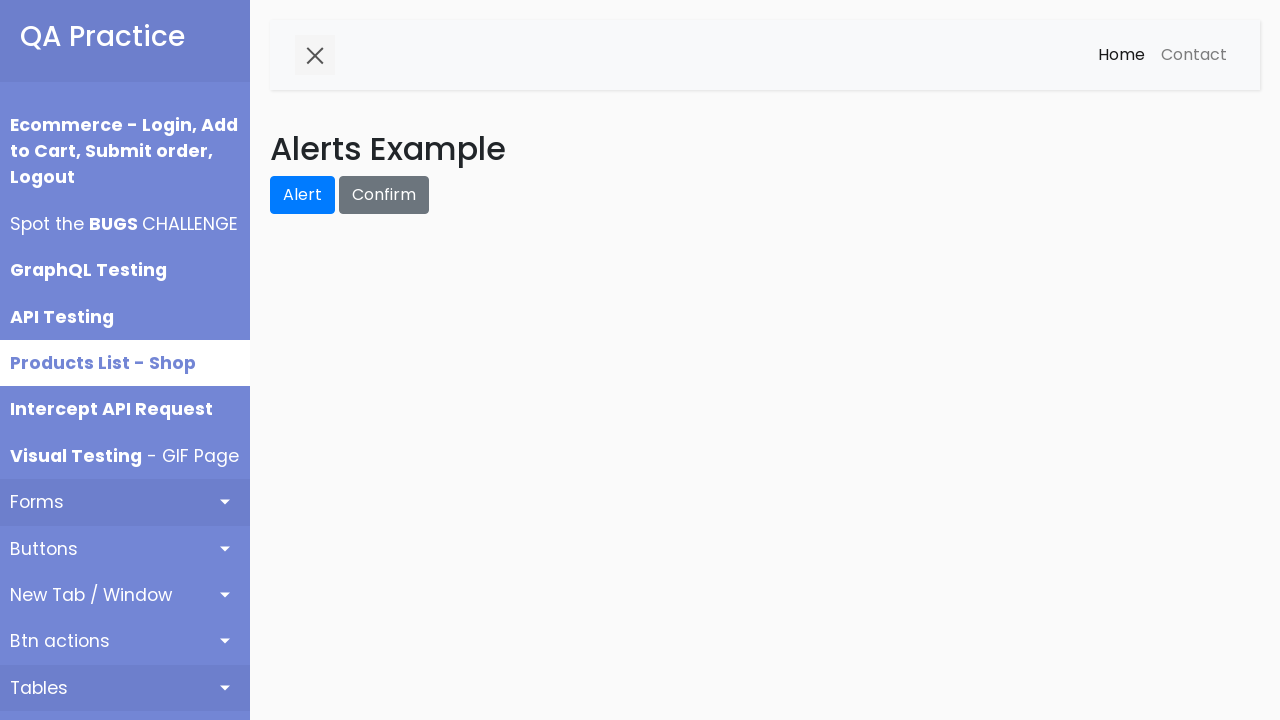

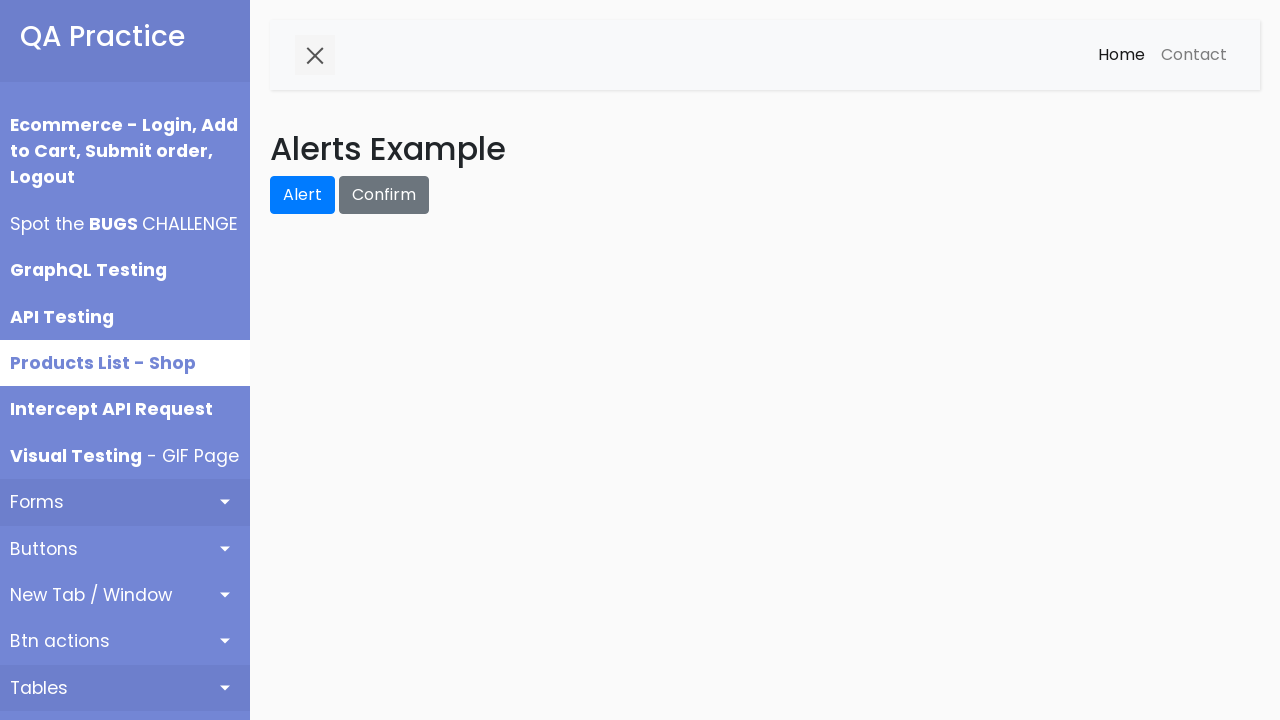